Tests that the "people" radio button is selected by default and the "robots" radio button is not selected on the page

Starting URL: http://suninjuly.github.io/get_attribute.html

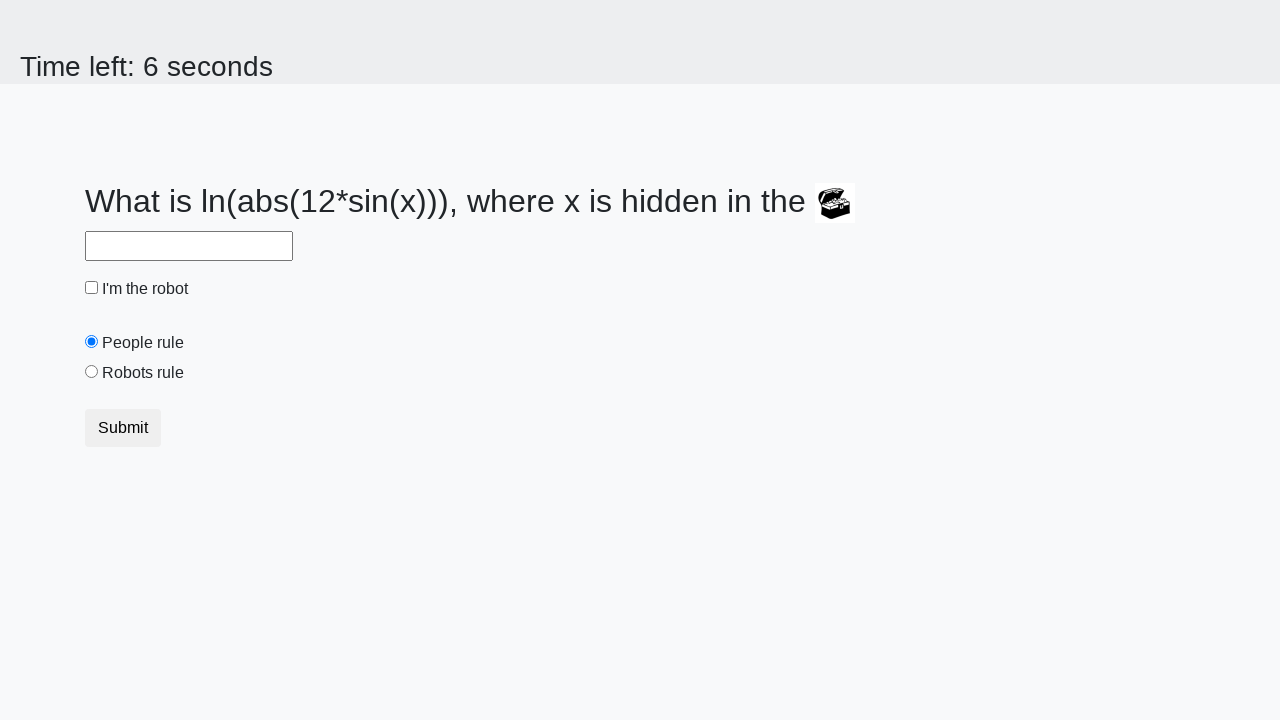

Navigated to get_attribute.html test page
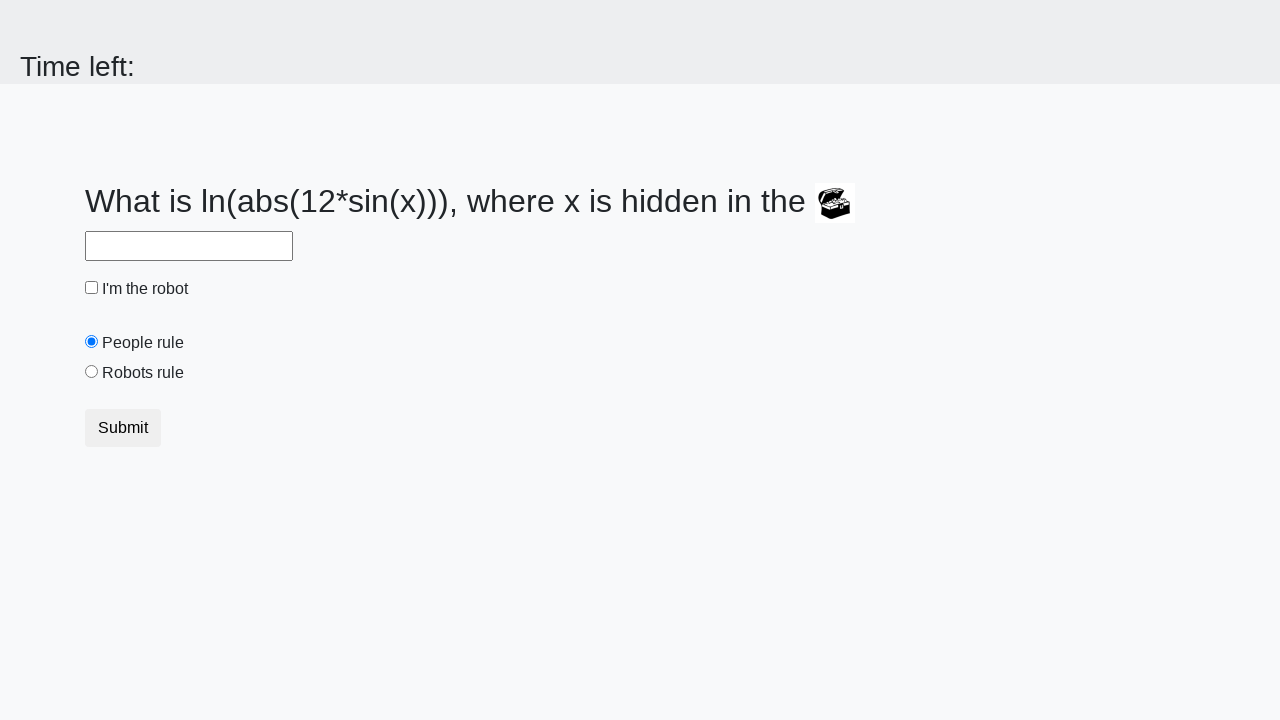

Located people radio button element
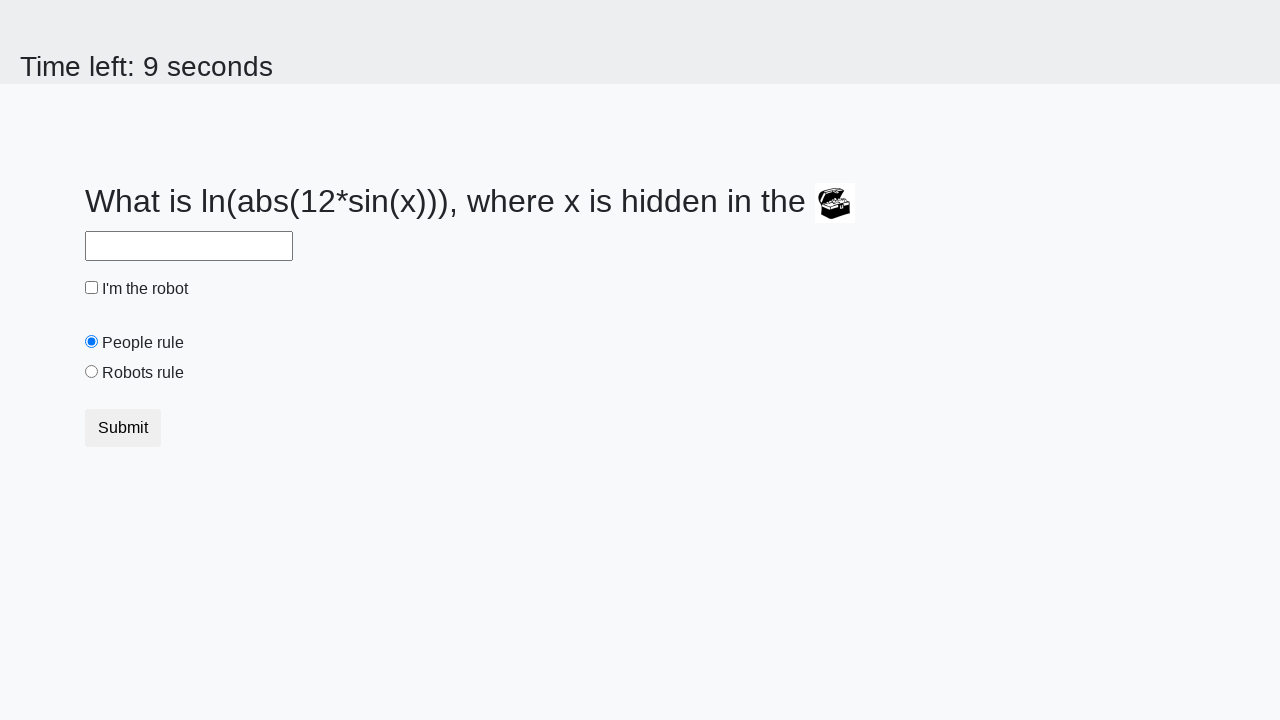

Verified that people radio button is selected by default
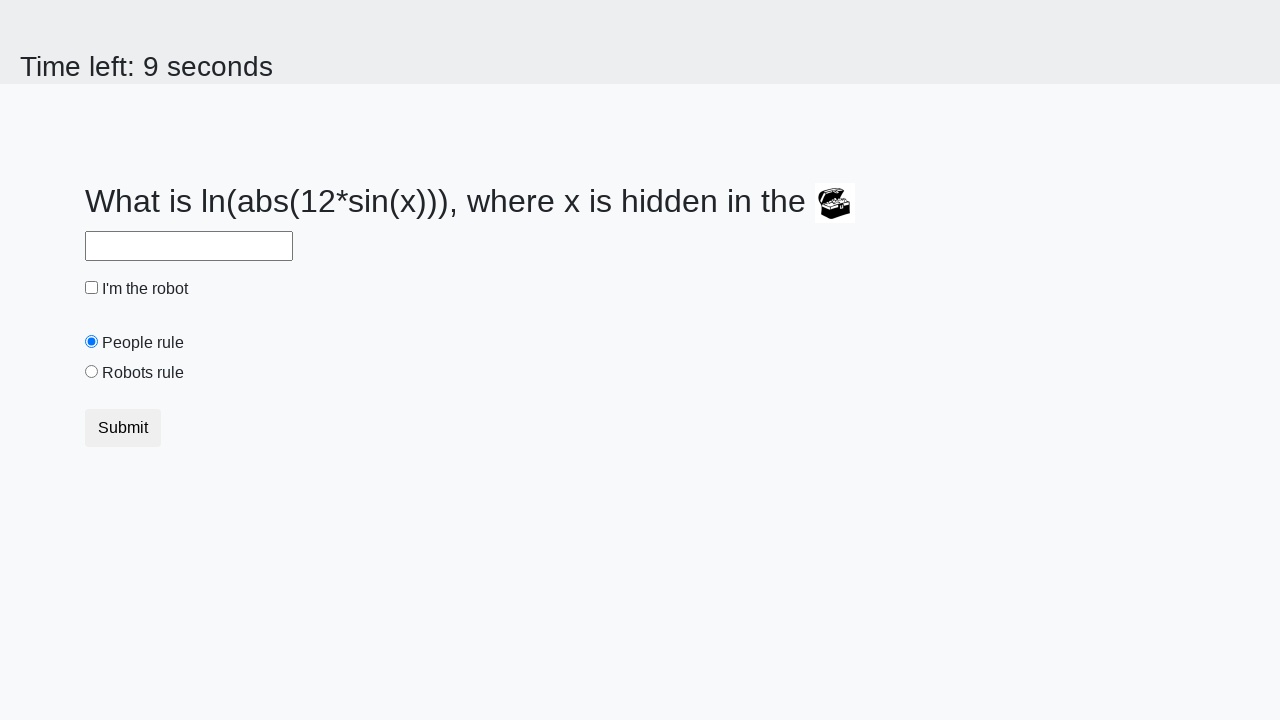

Located robots radio button element
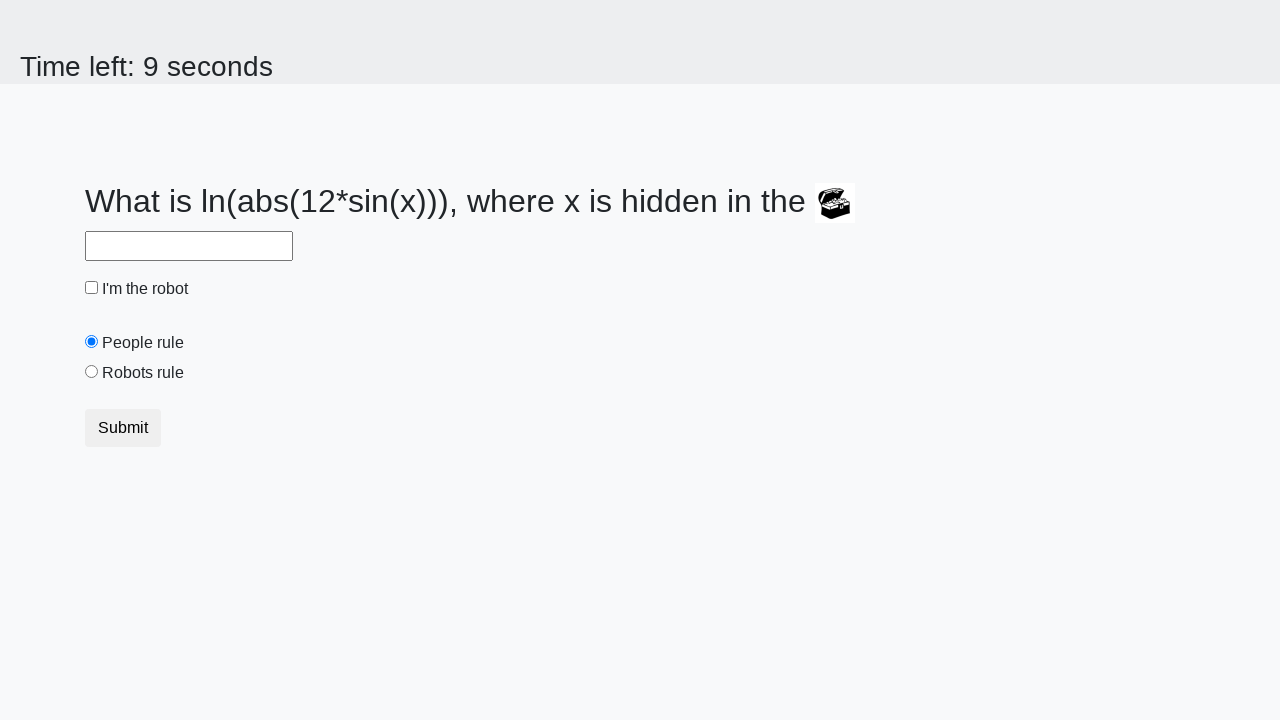

Verified that robots radio button is not selected
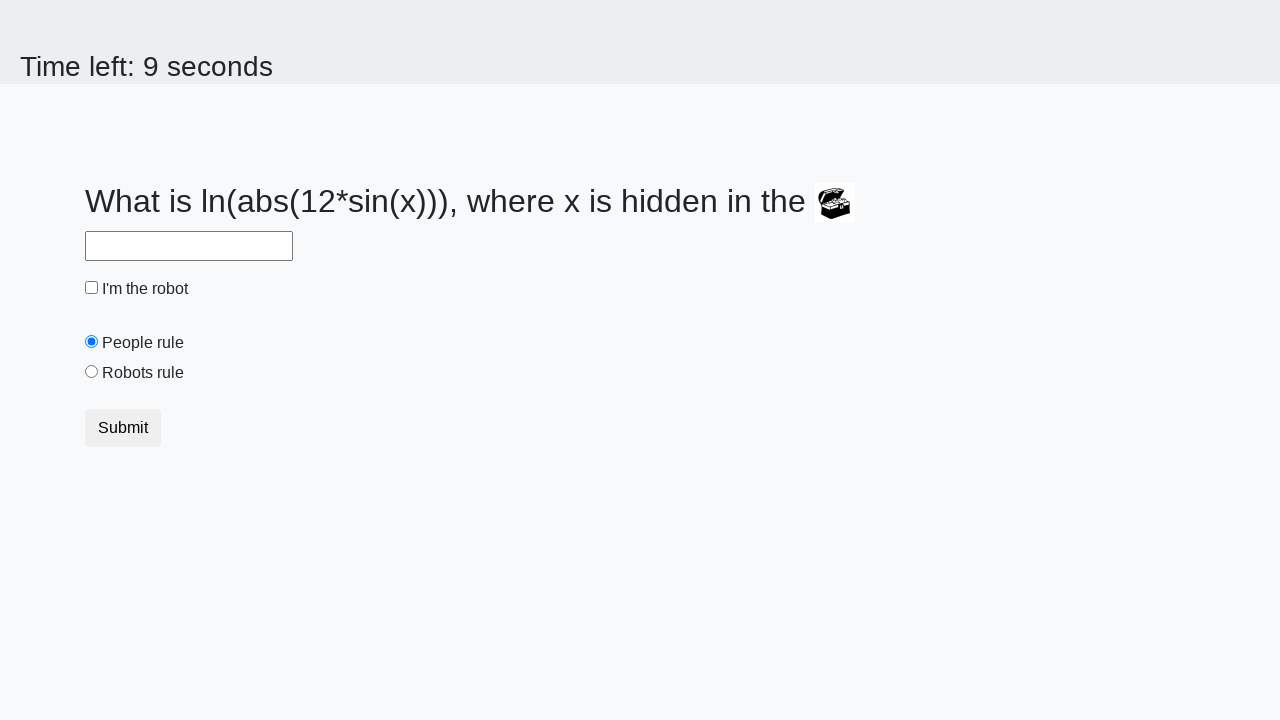

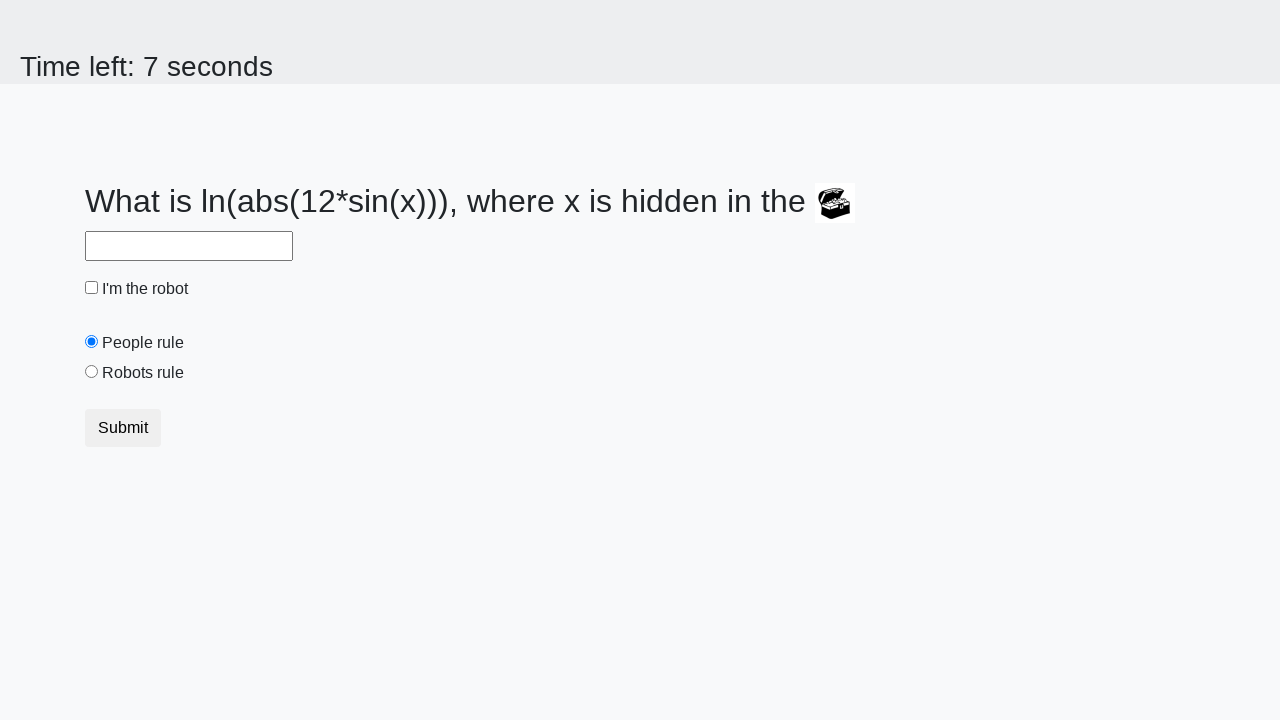